Tests iframe handling by navigating through nested iframes, entering text in an input field within the inner iframe, and then returning to the main page to click the Home link

Starting URL: http://demo.automationtesting.in/Frames.html

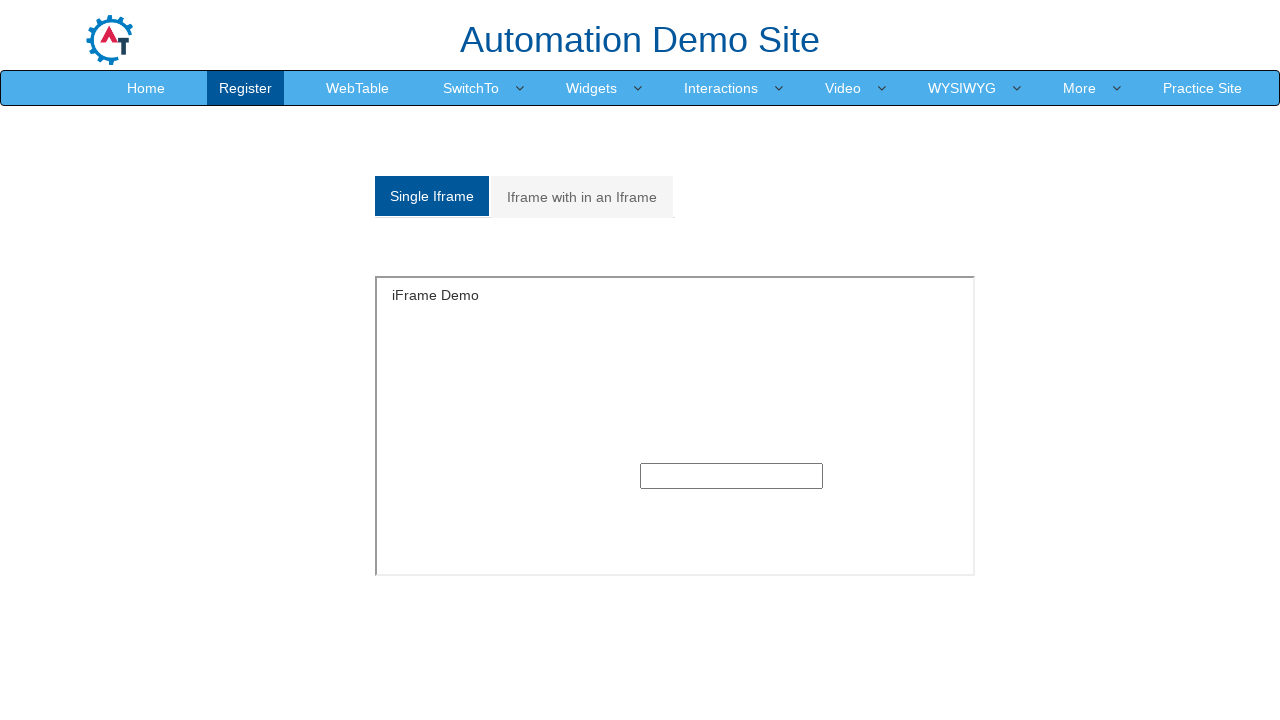

Clicked on the double iframe tab at (582, 197) on (//a[@data-toggle='tab'])[2]
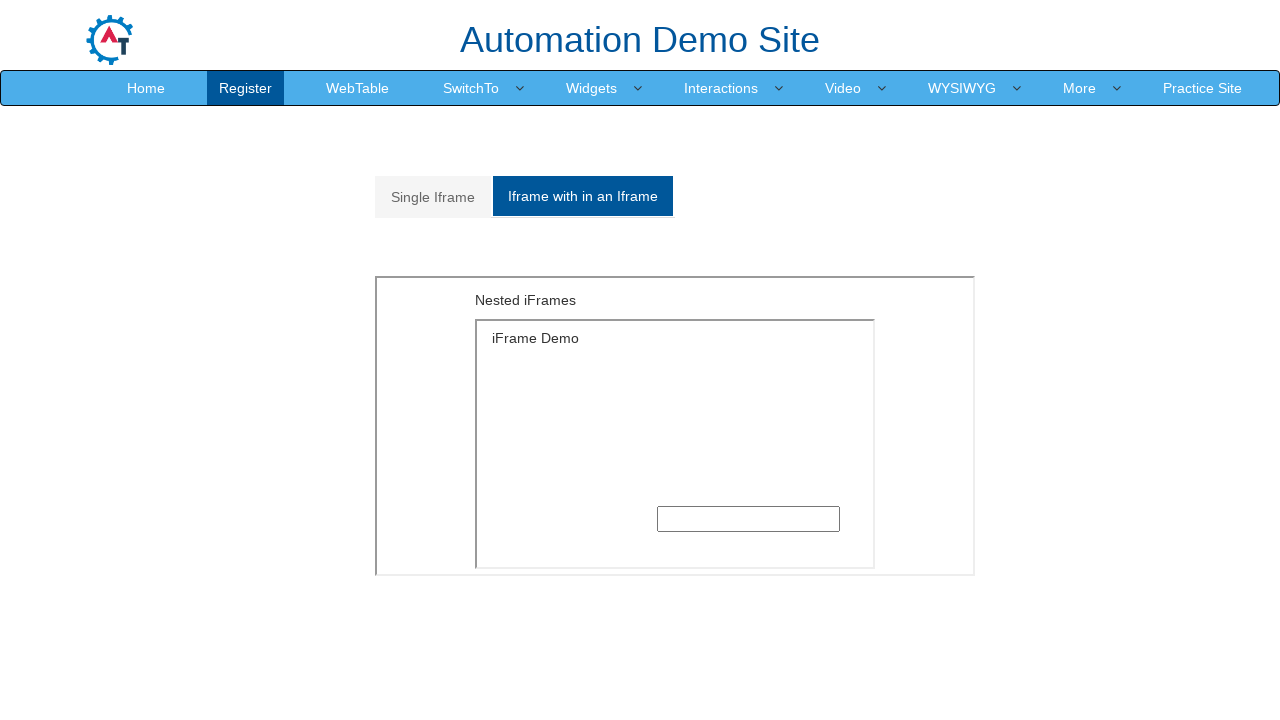

Located outer iframe with src='MultipleFrames.html'
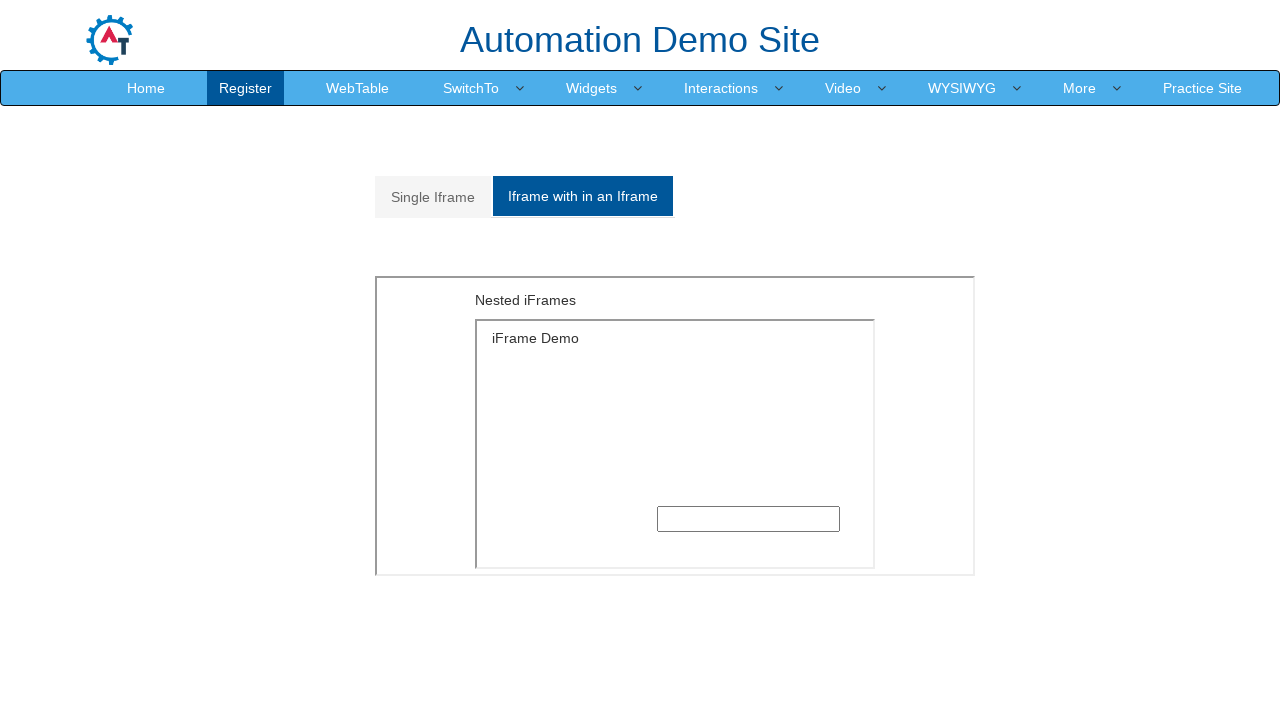

Located inner iframe with src='SingleFrame.html' within outer frame
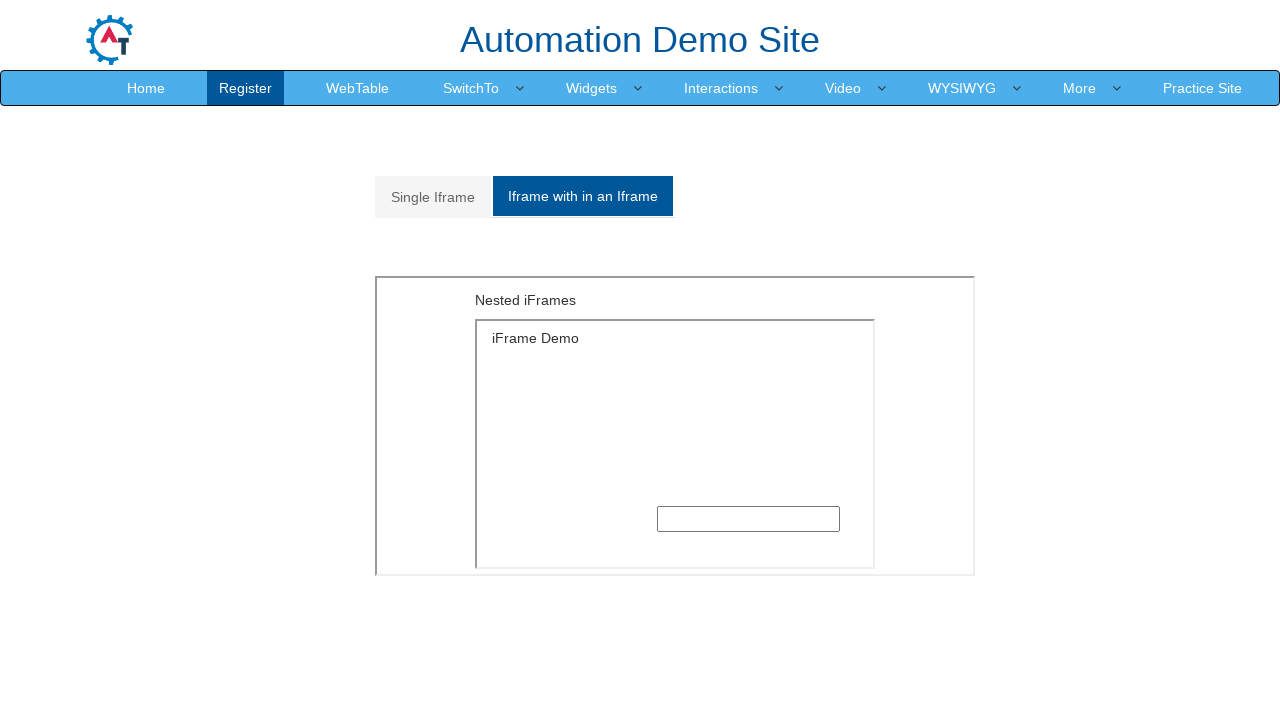

Filled text input field in inner iframe with 'Velocity' on xpath=//iframe[@src='MultipleFrames.html'] >> internal:control=enter-frame >> (/
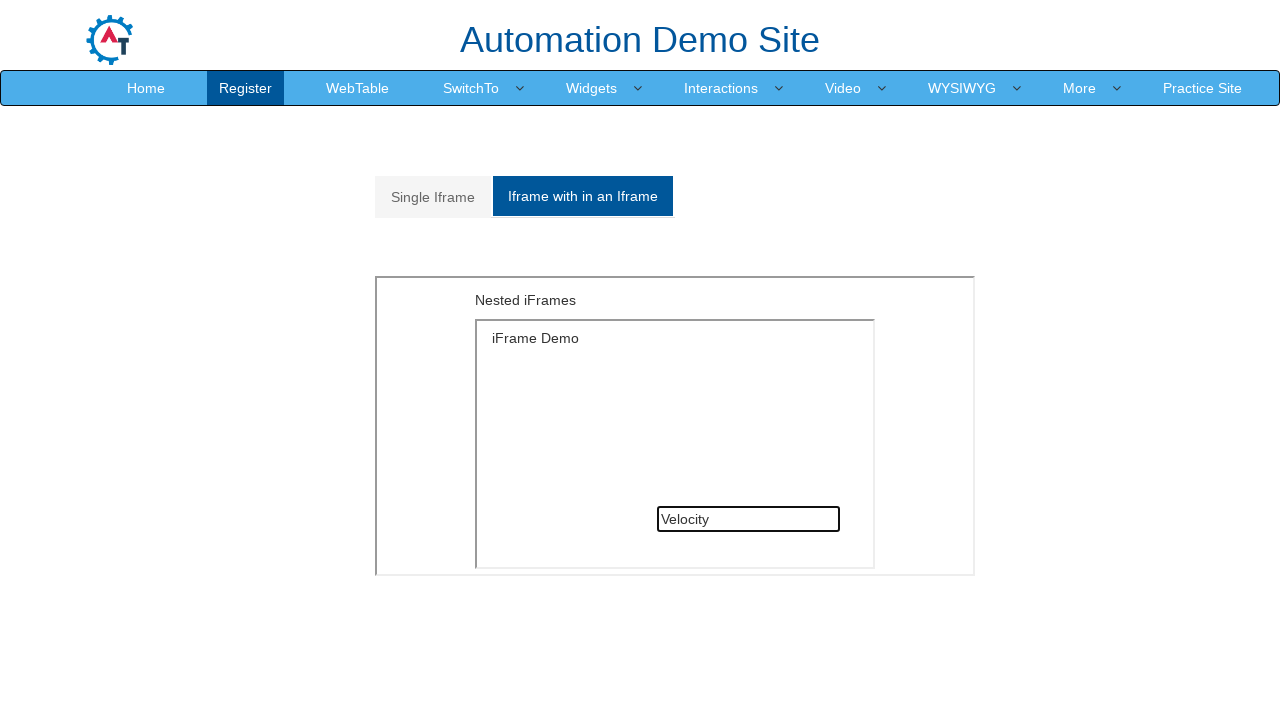

Clicked Home link on main page to exit nested iframes at (146, 88) on xpath=//a[text()='Home']
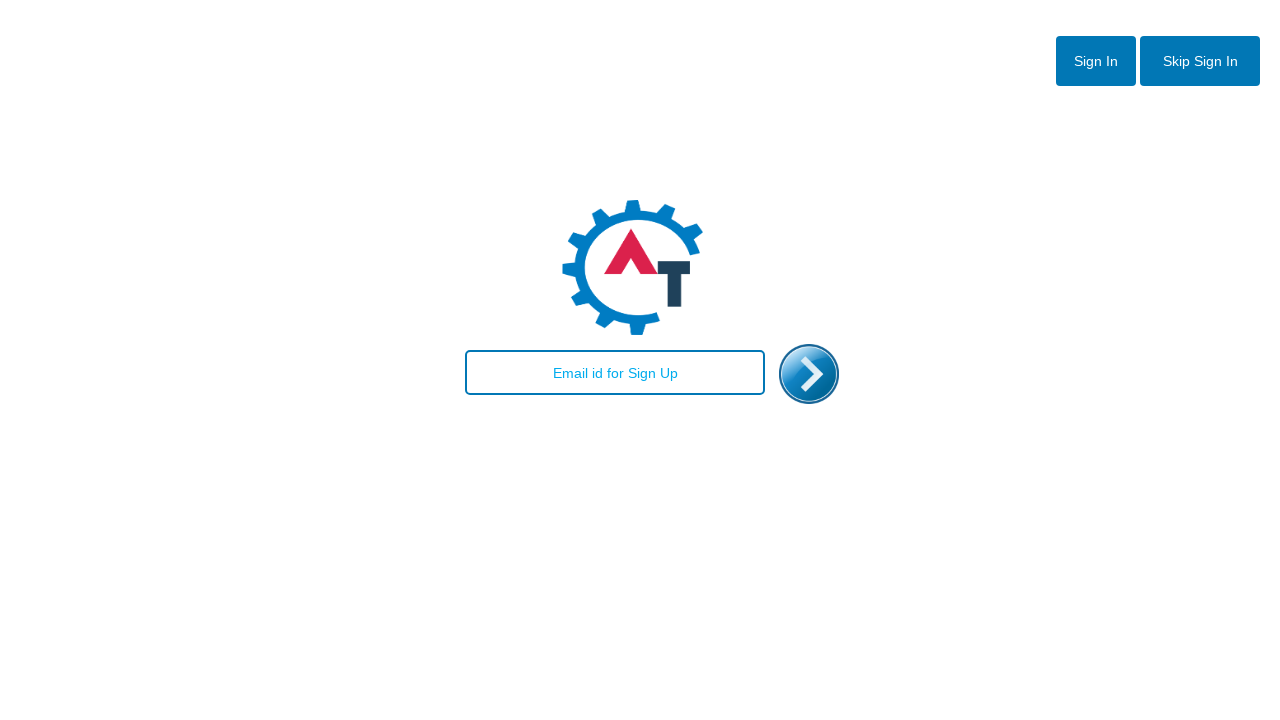

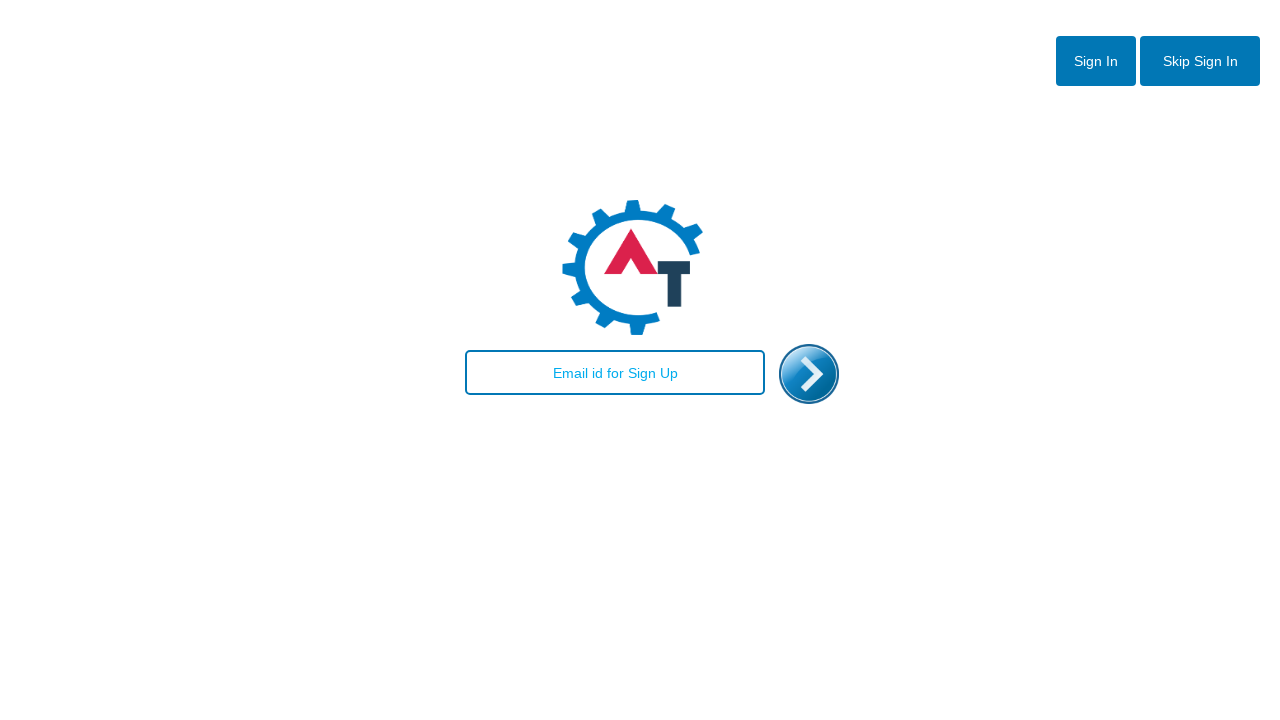